Scrolls down the page by 500 pixels using JavaScript

Starting URL: https://www.selenium.dev/

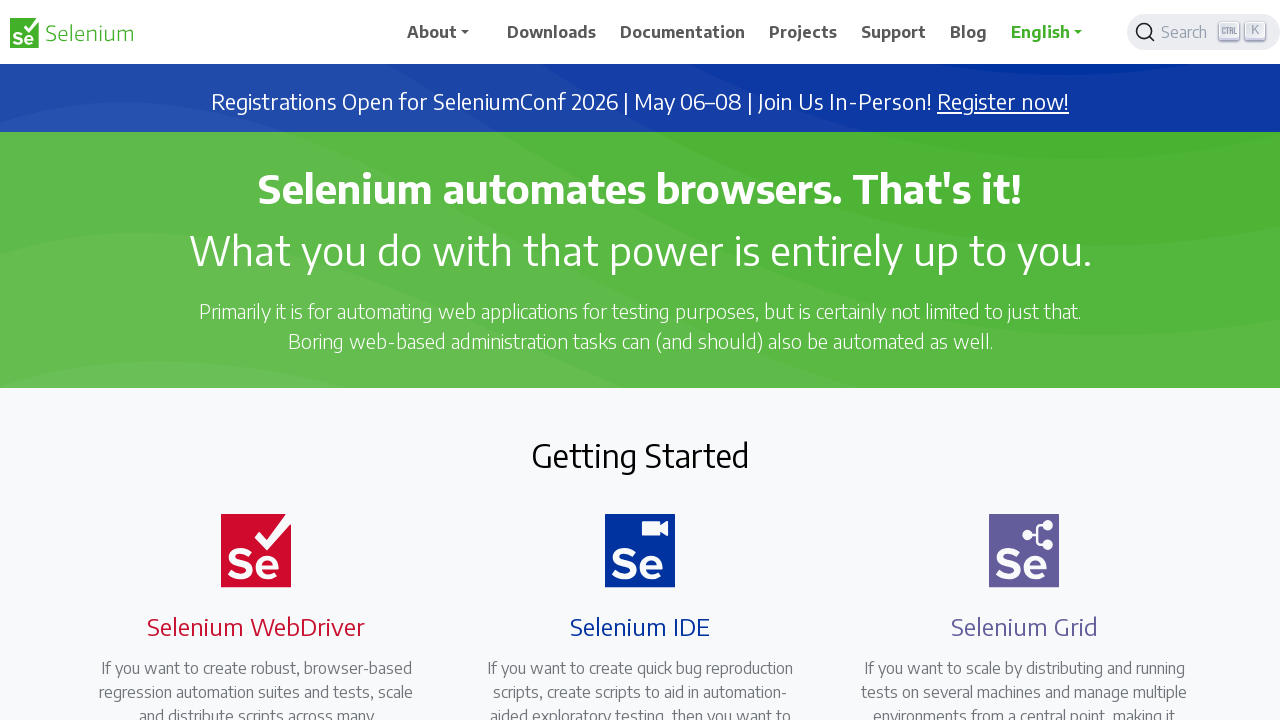

Scrolled down the page by 500 pixels using JavaScript
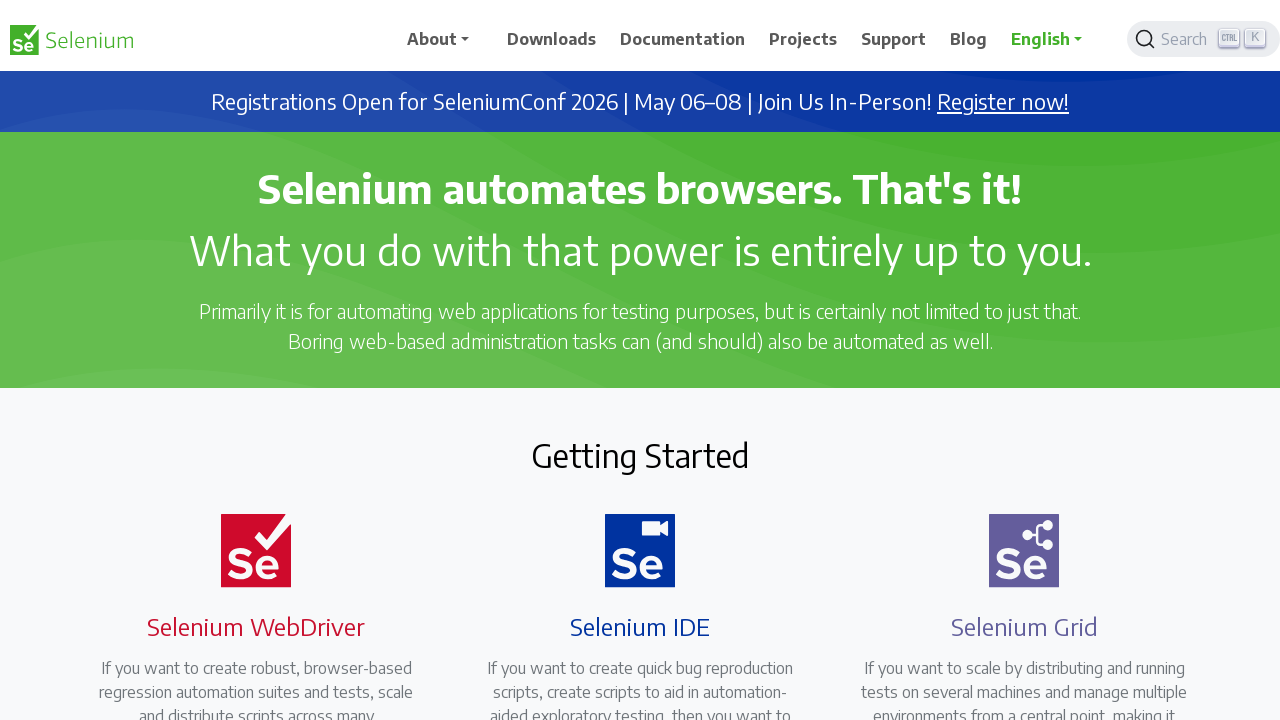

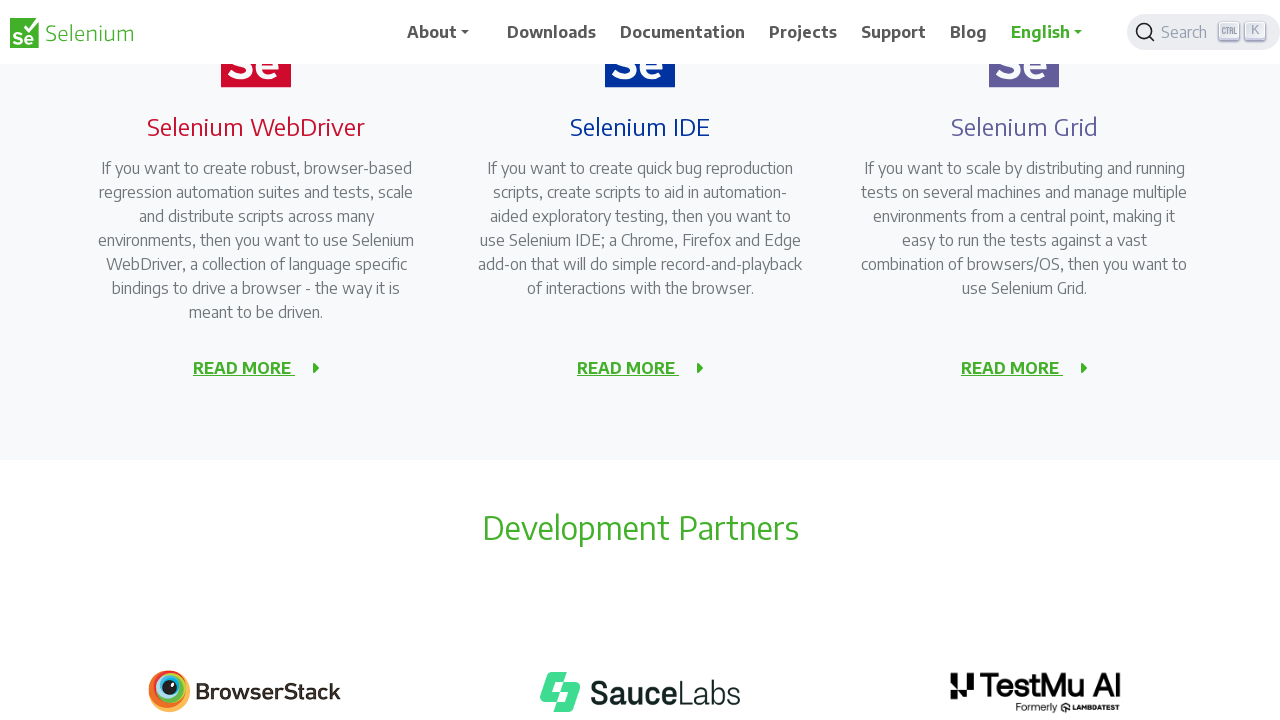